Tests element enabled/disabled states by checking various form fields and clicking radio button if enabled

Starting URL: https://automationfc.github.io/basic-form/index.html

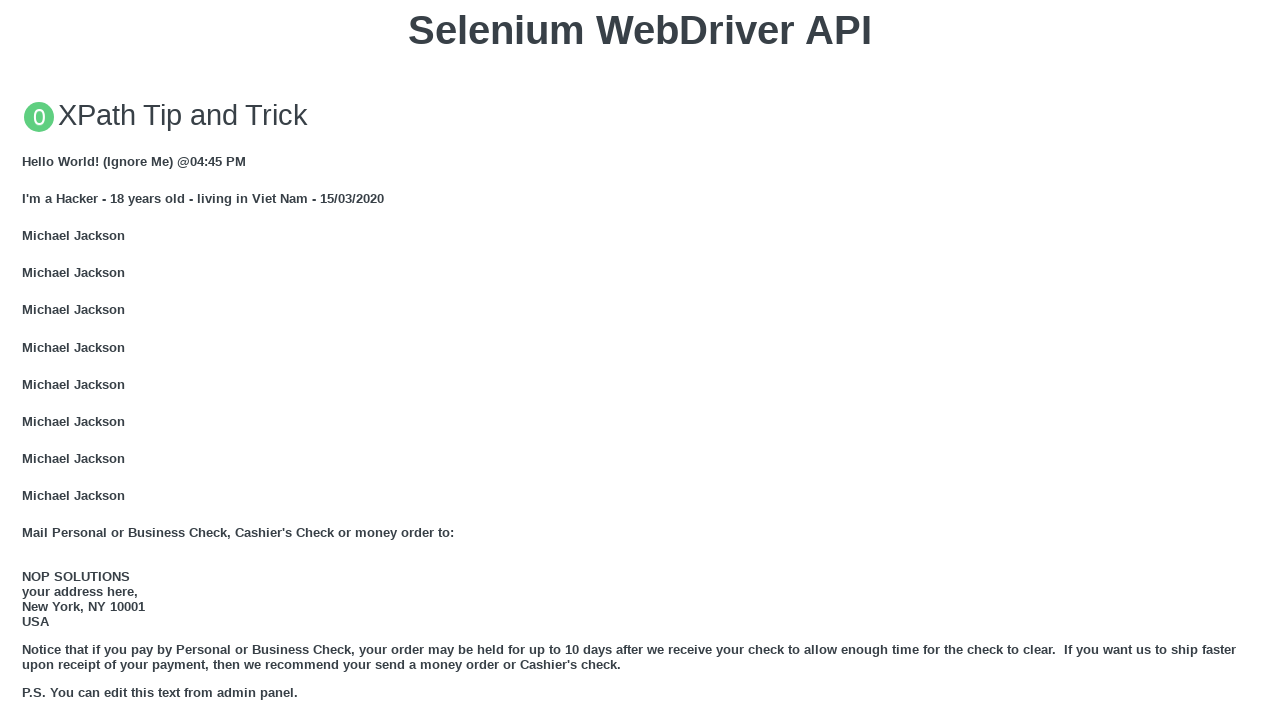

Navigated to basic form page
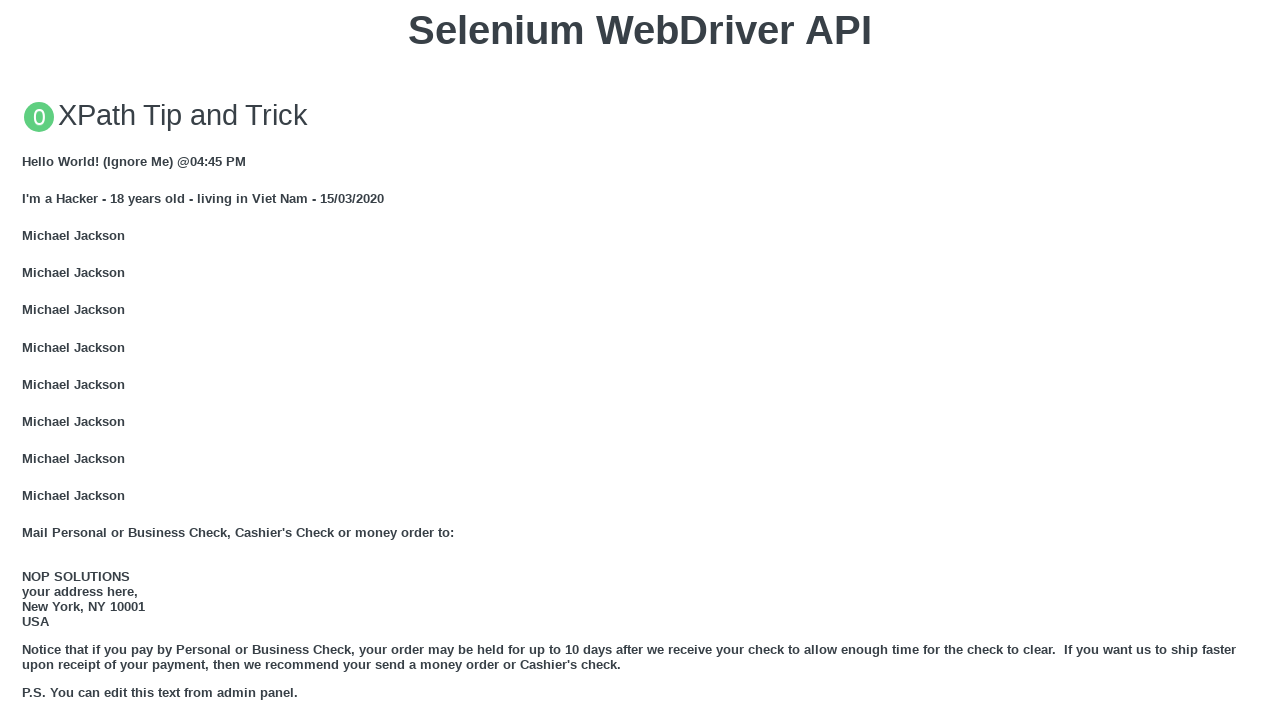

Checked email field - it is enabled
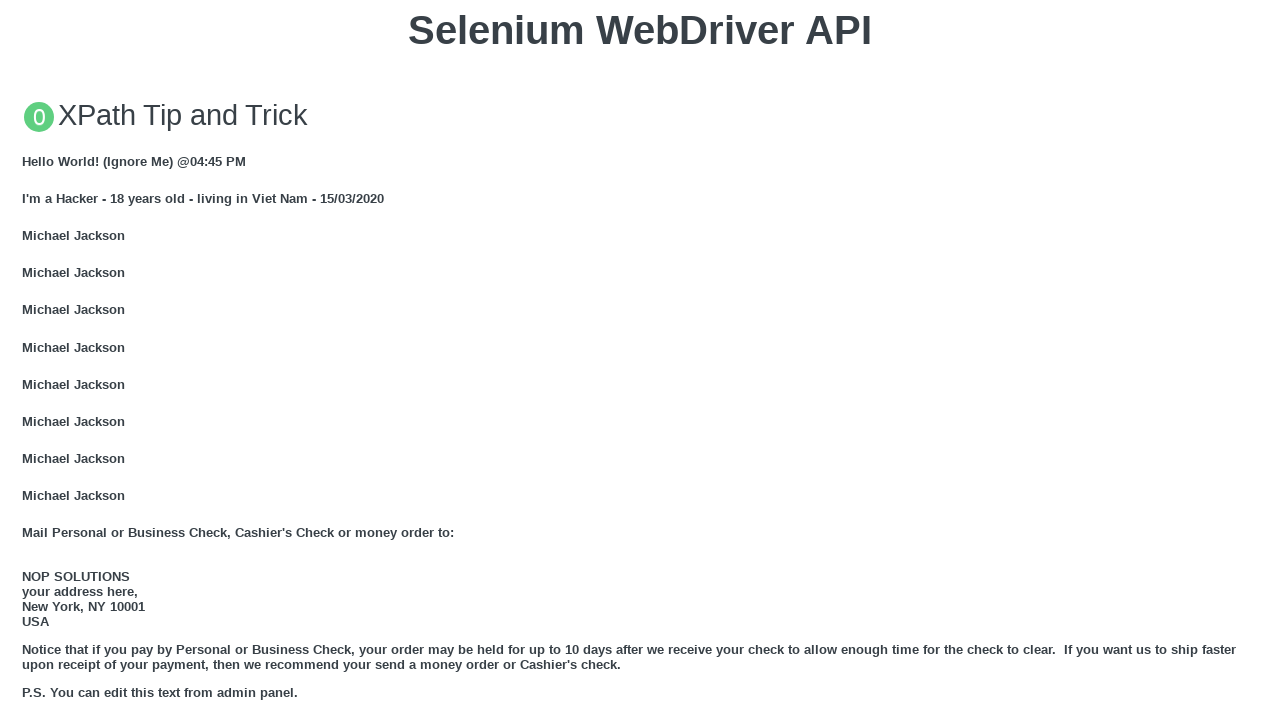

Checked password field - it is disabled
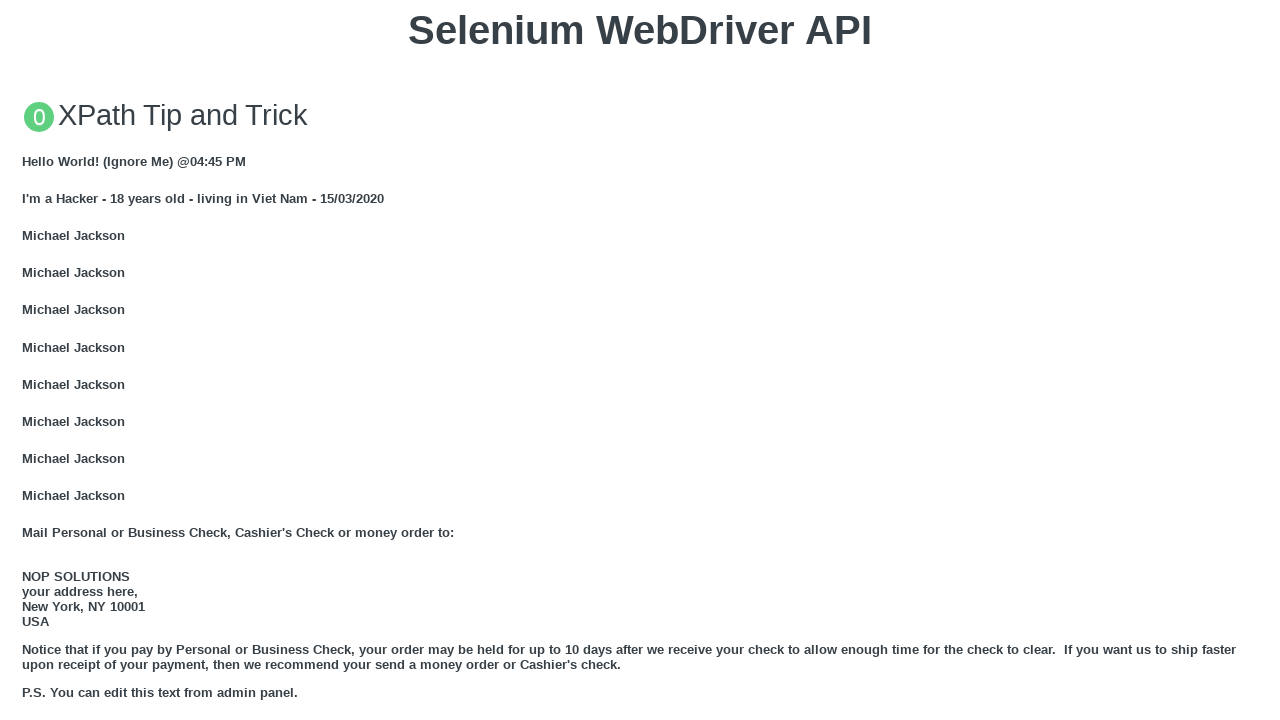

Radio button 'under_18' is enabled and clicked at (28, 360) on xpath=//input[@id='under_18']
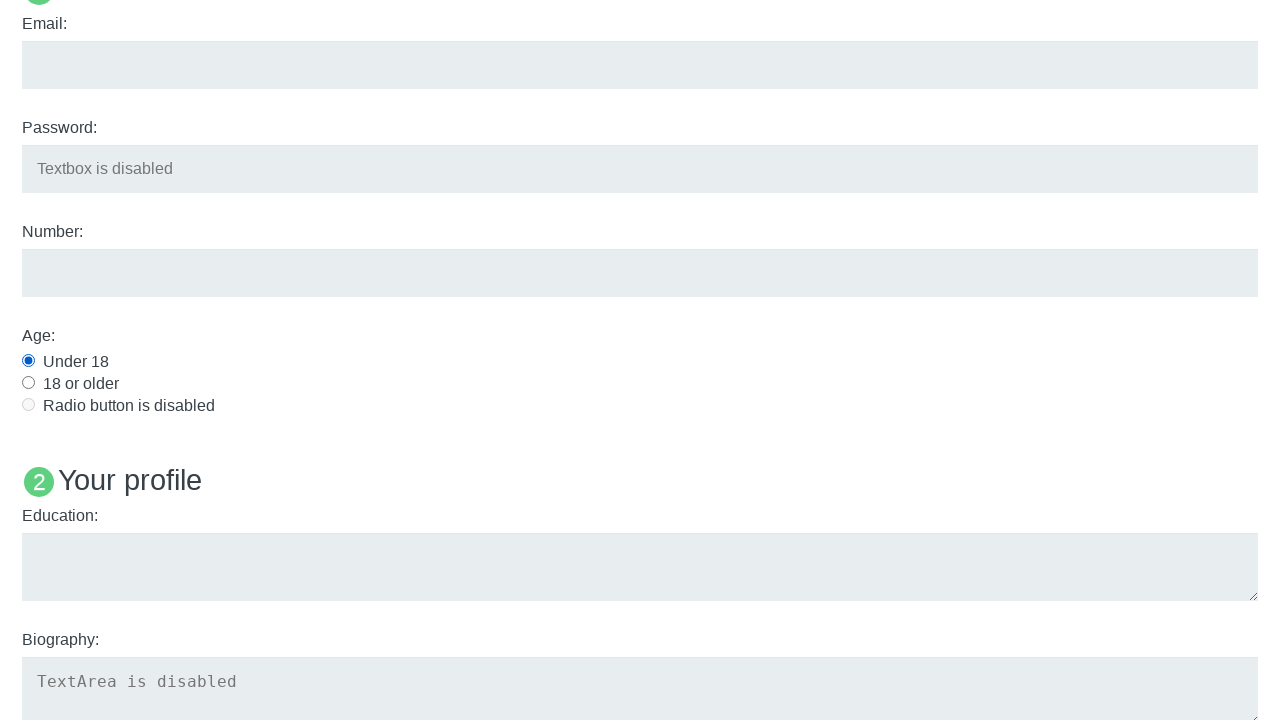

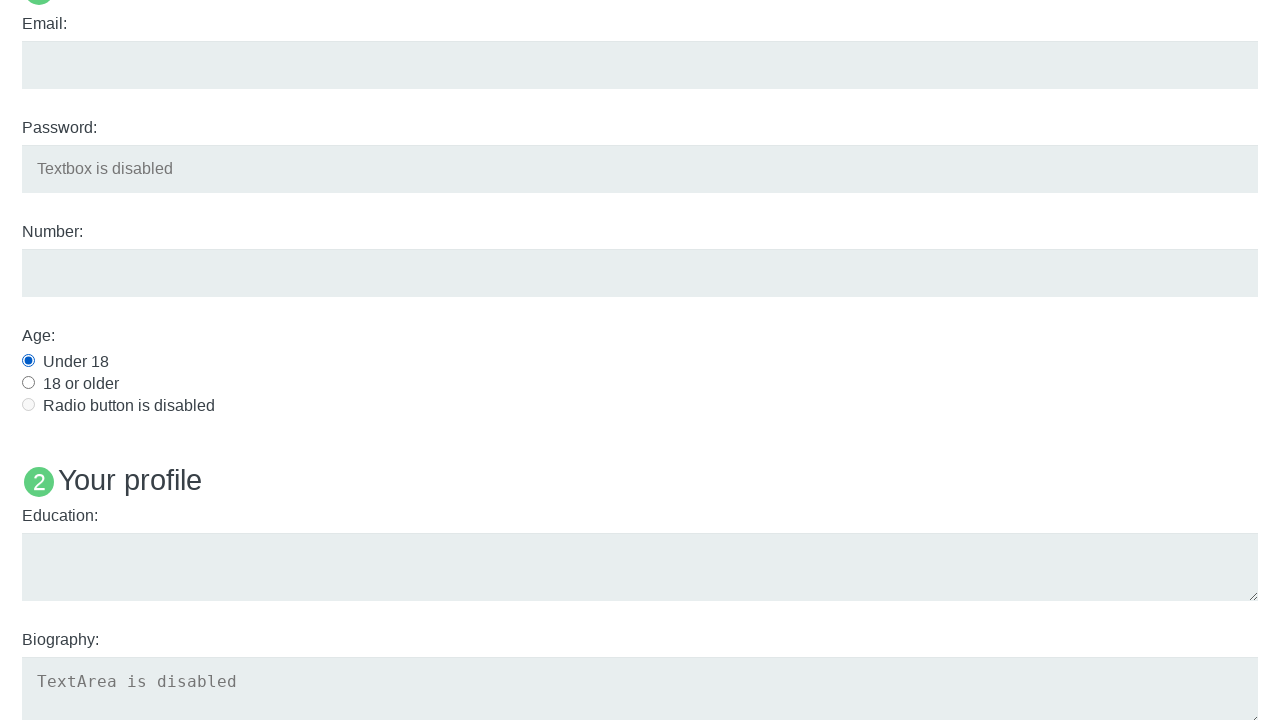